Demonstrates various scrolling techniques on a W3Schools HTML tables page, including scrolling to a specific element, scrolling to bottom/top of page, and using keyboard actions for page navigation.

Starting URL: https://www.w3schools.com/html/html_tables.asp

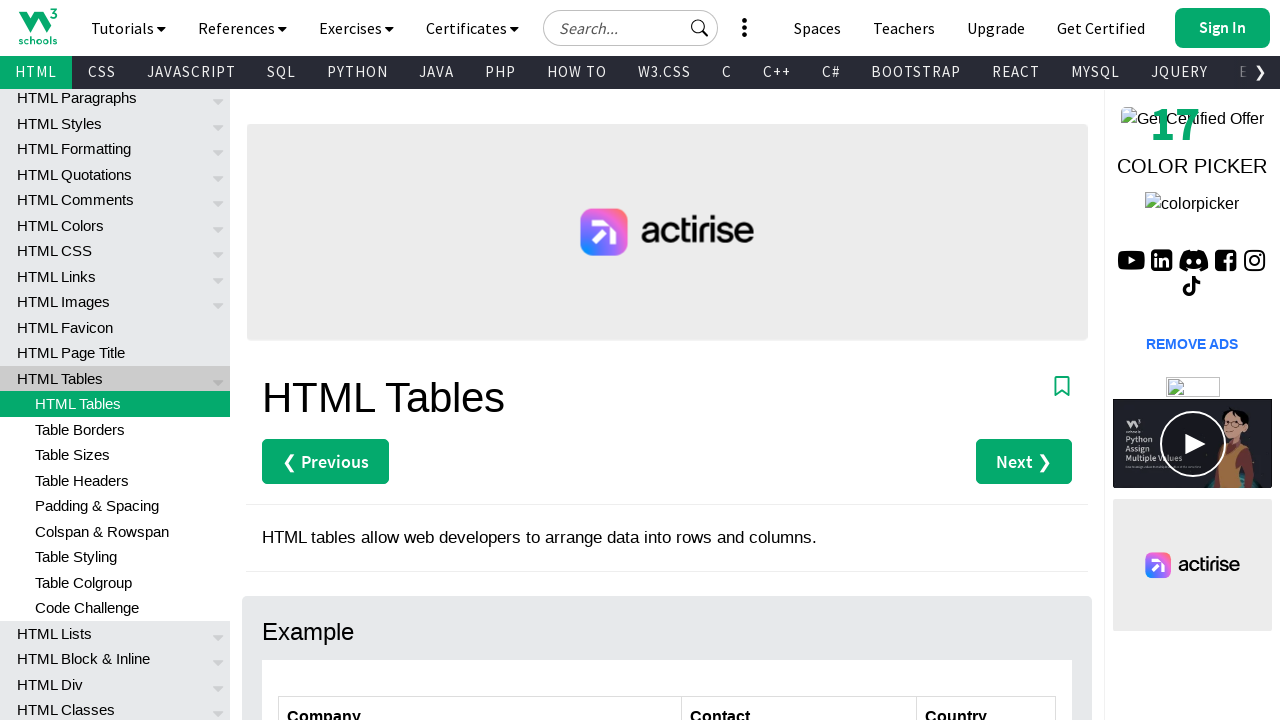

Waited for 'HTML Table Tags' heading to load
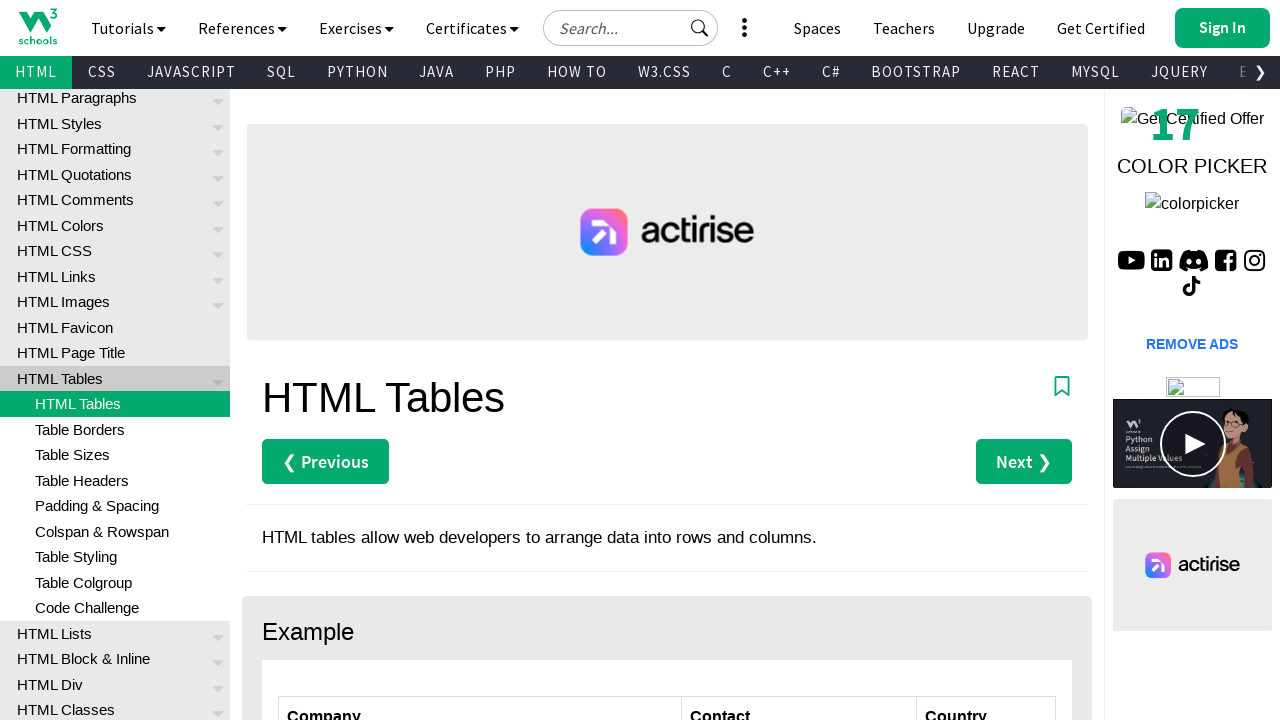

Located the 'HTML Table Tags' heading element
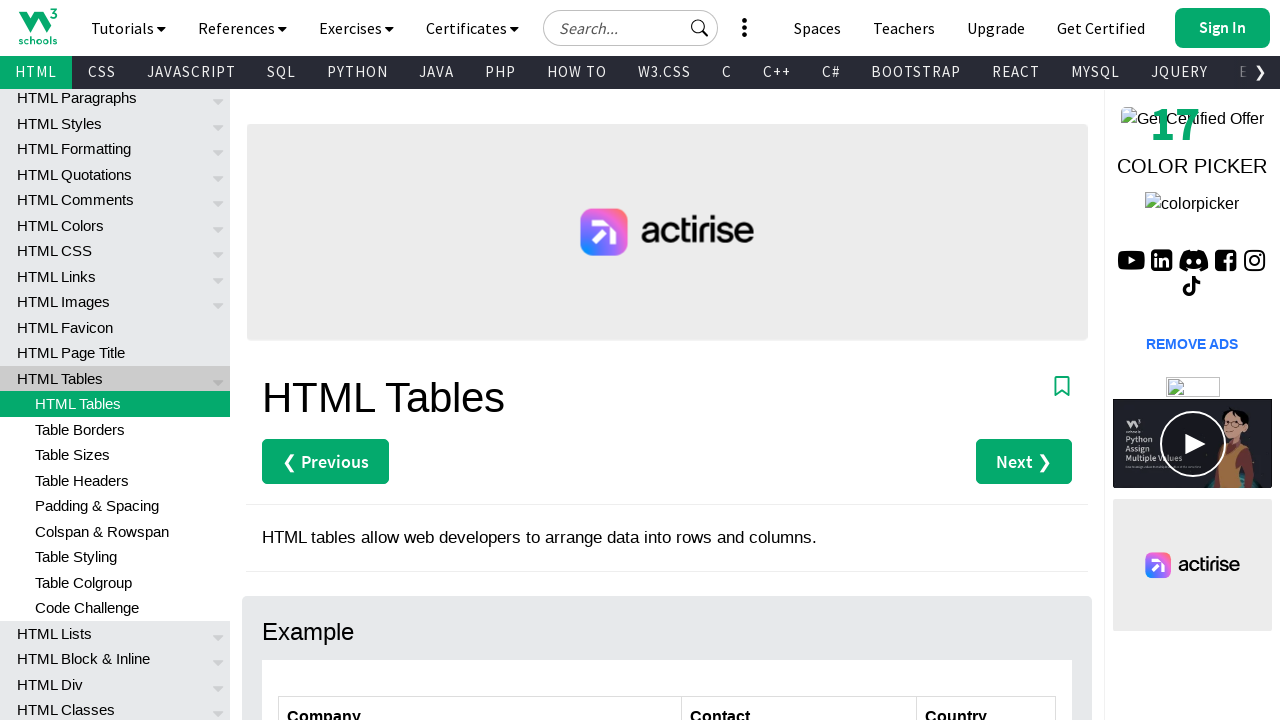

Scrolled to 'HTML Table Tags' heading element into view
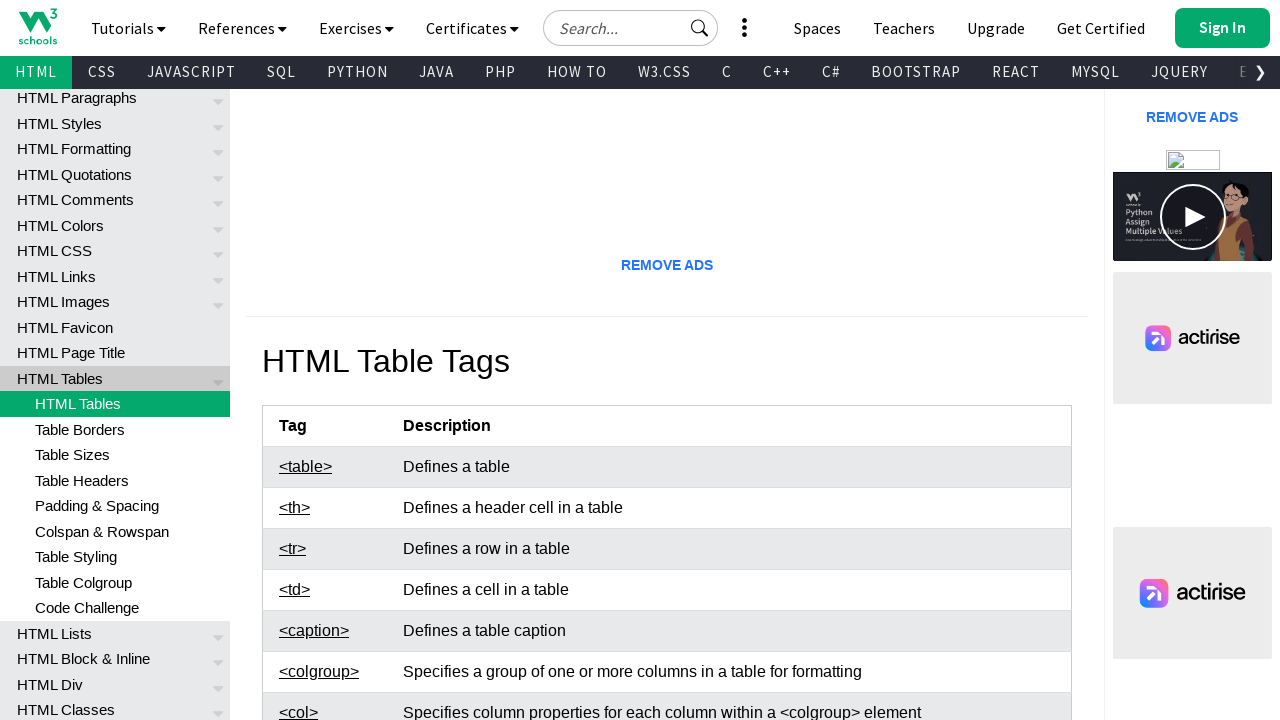

Scrolled to the bottom of the page
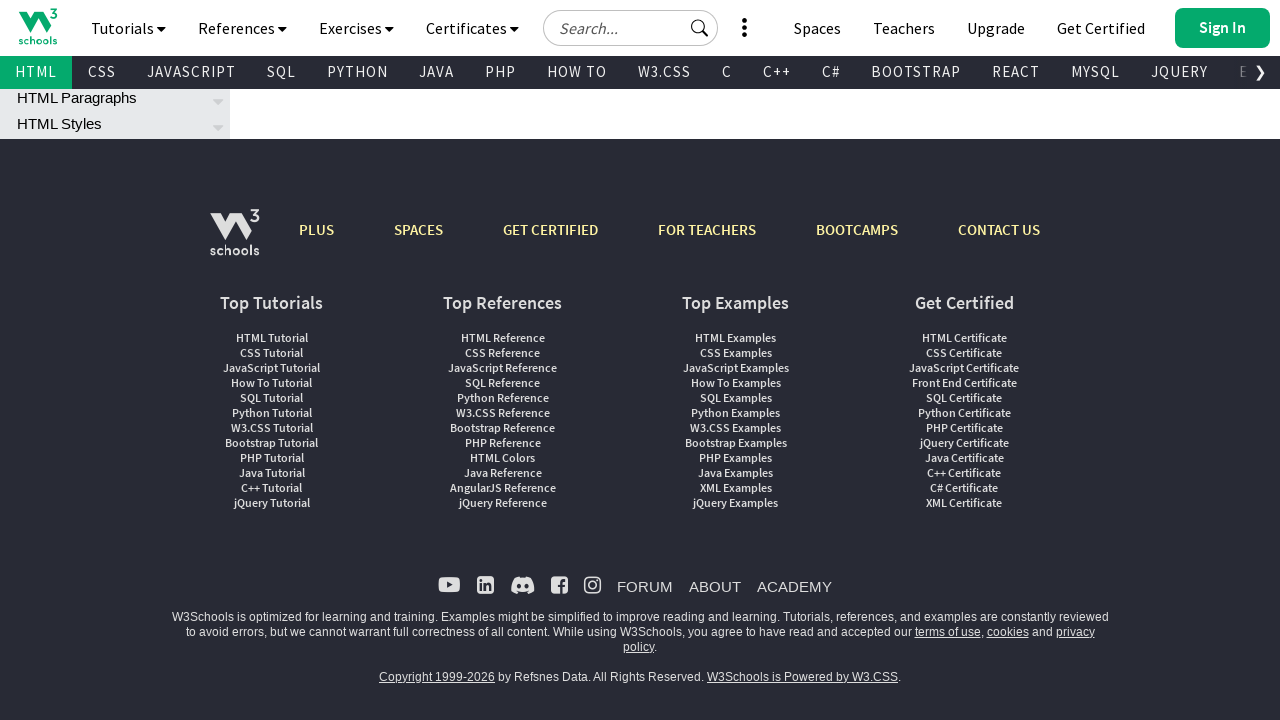

Scrolled to the top of the page
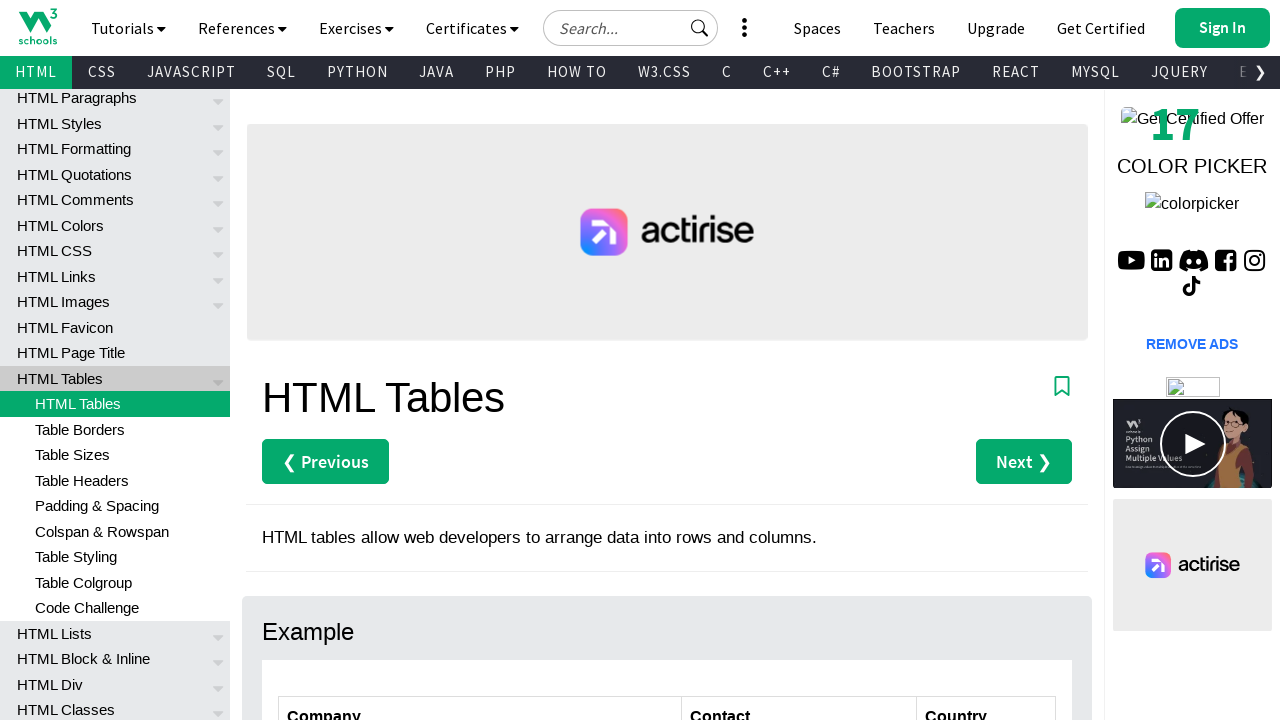

Pressed PageDown to scroll down using keyboard
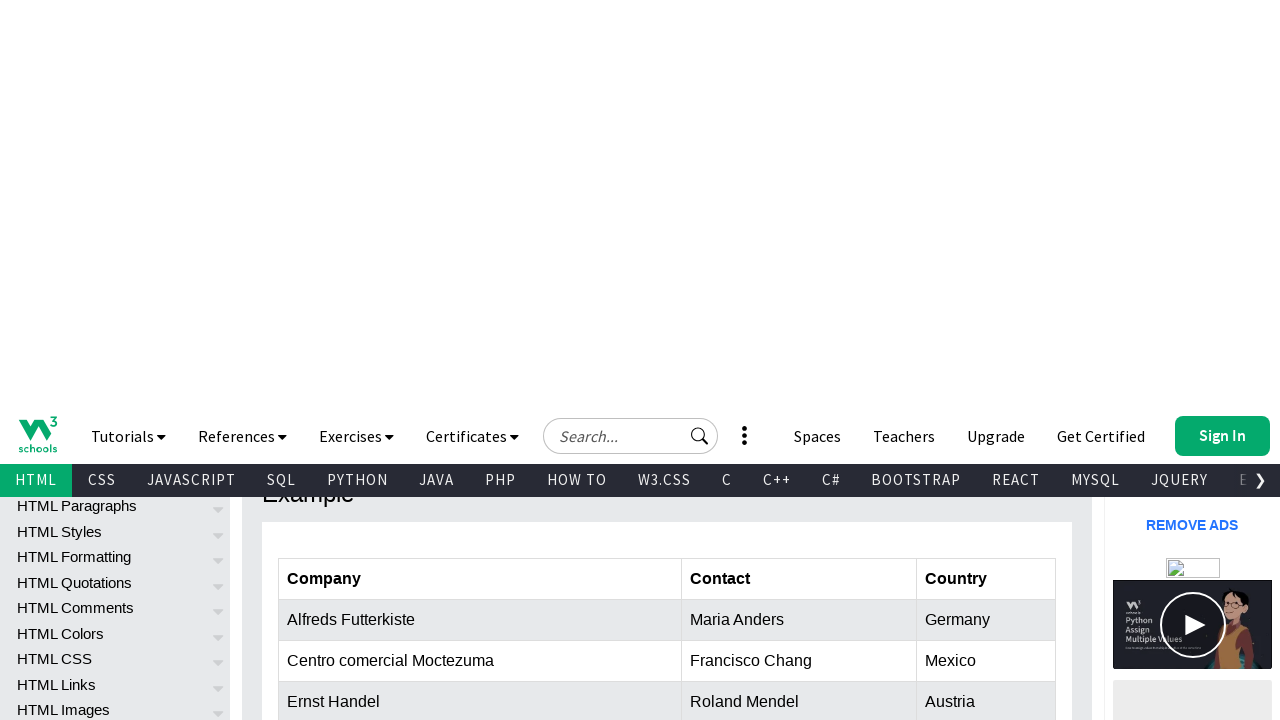

Pressed Ctrl+End to scroll to the end of page using keyboard
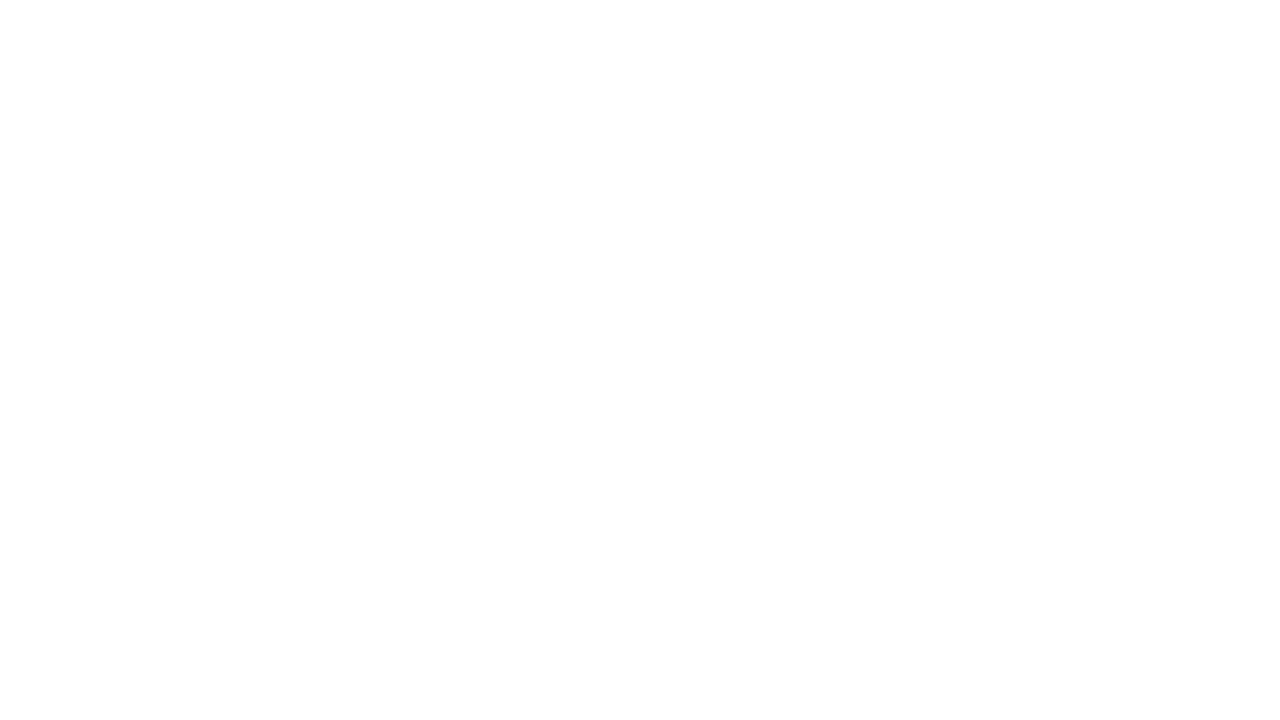

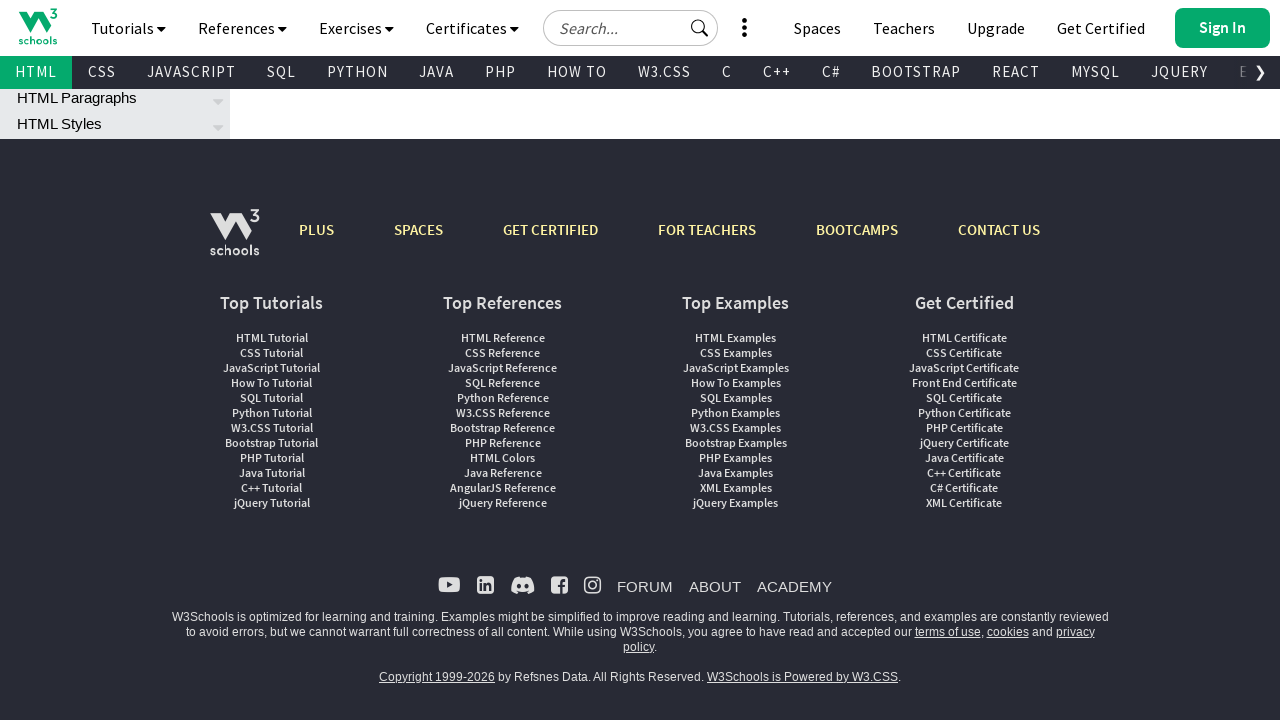